Navigates to the leaftaps OpenTaps application main page, maximizes the browser window, and retrieves the page title for verification.

Starting URL: http://leaftaps.com/opentaps/control/main

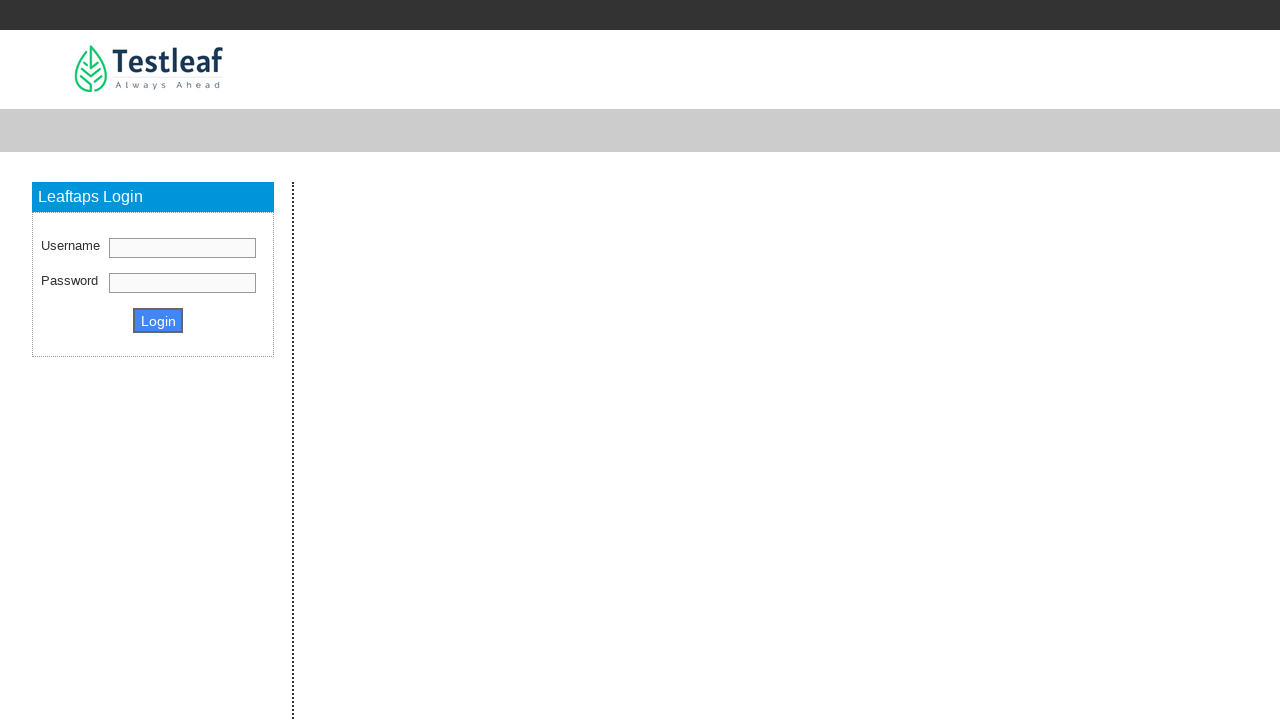

Set viewport size to 1920x1080 to maximize browser window
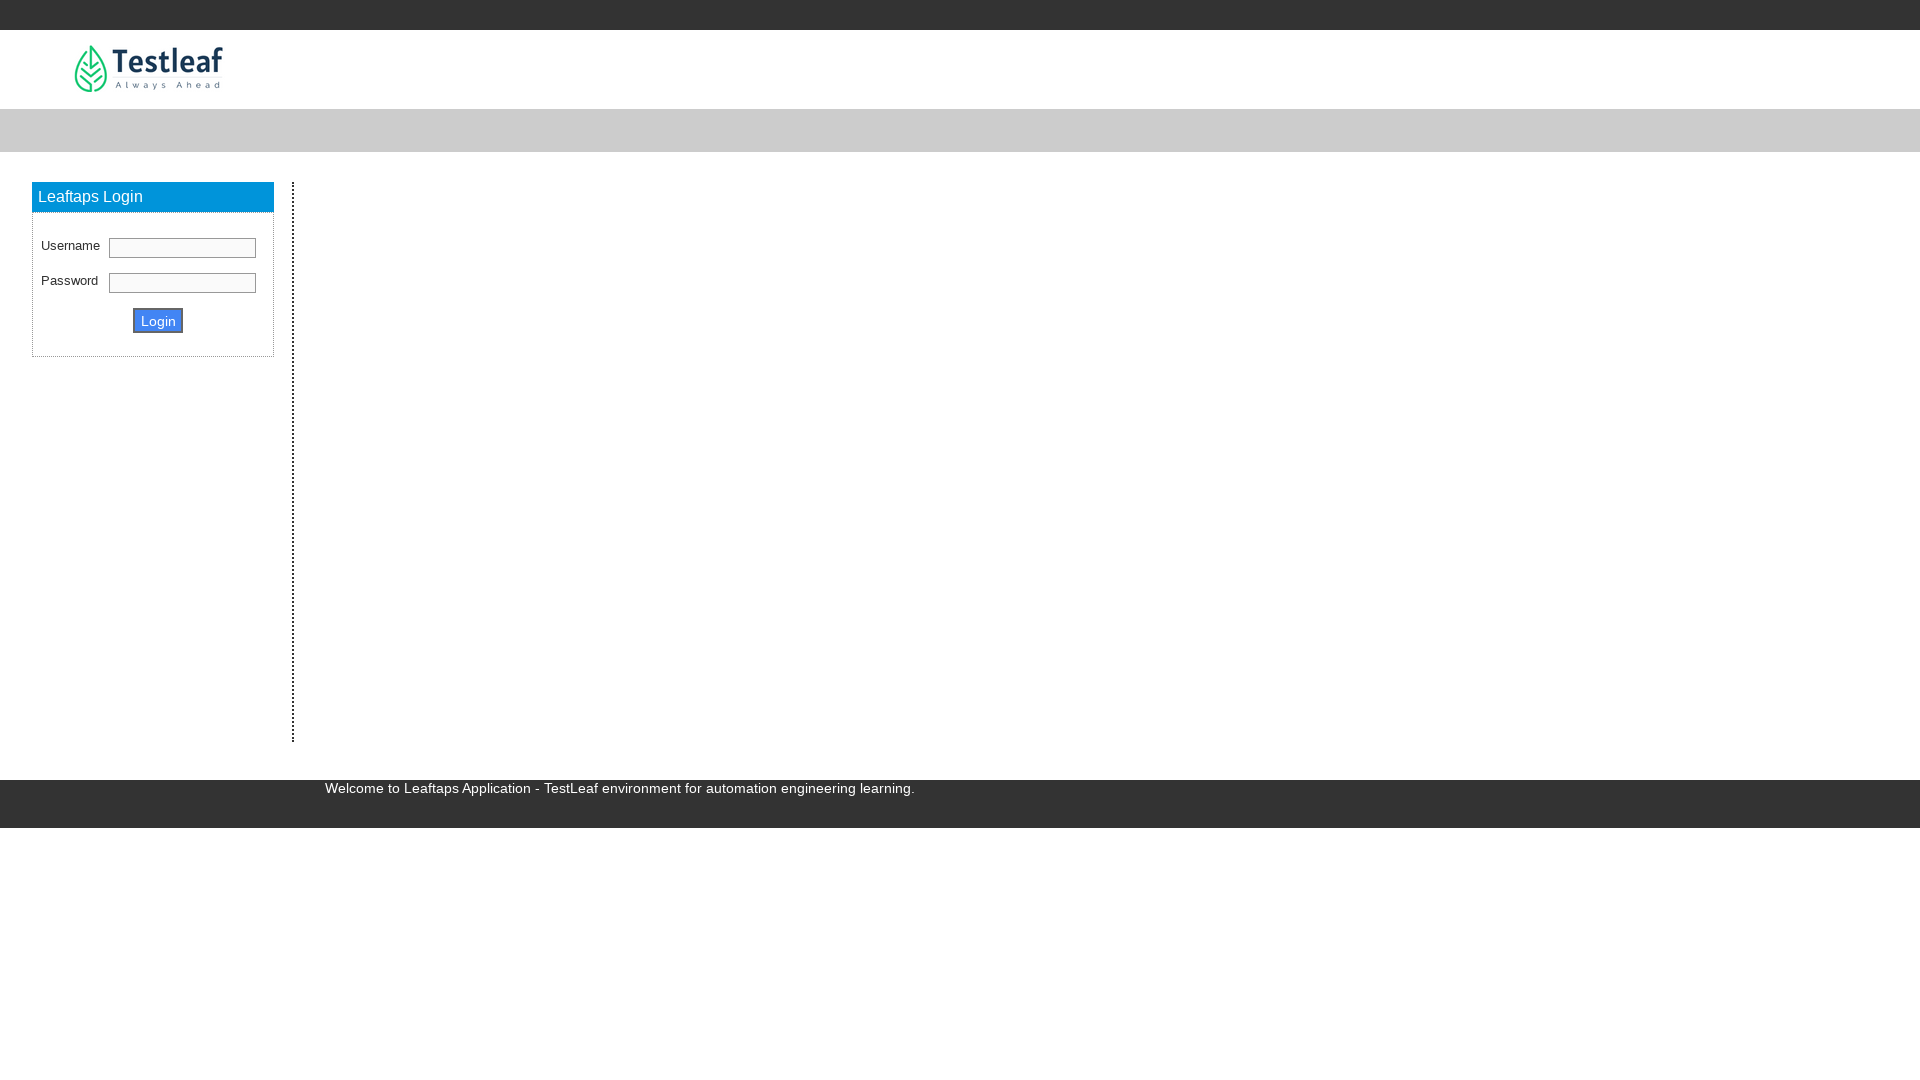

Retrieved page title: Leaftaps - TestLeaf Automation Platform
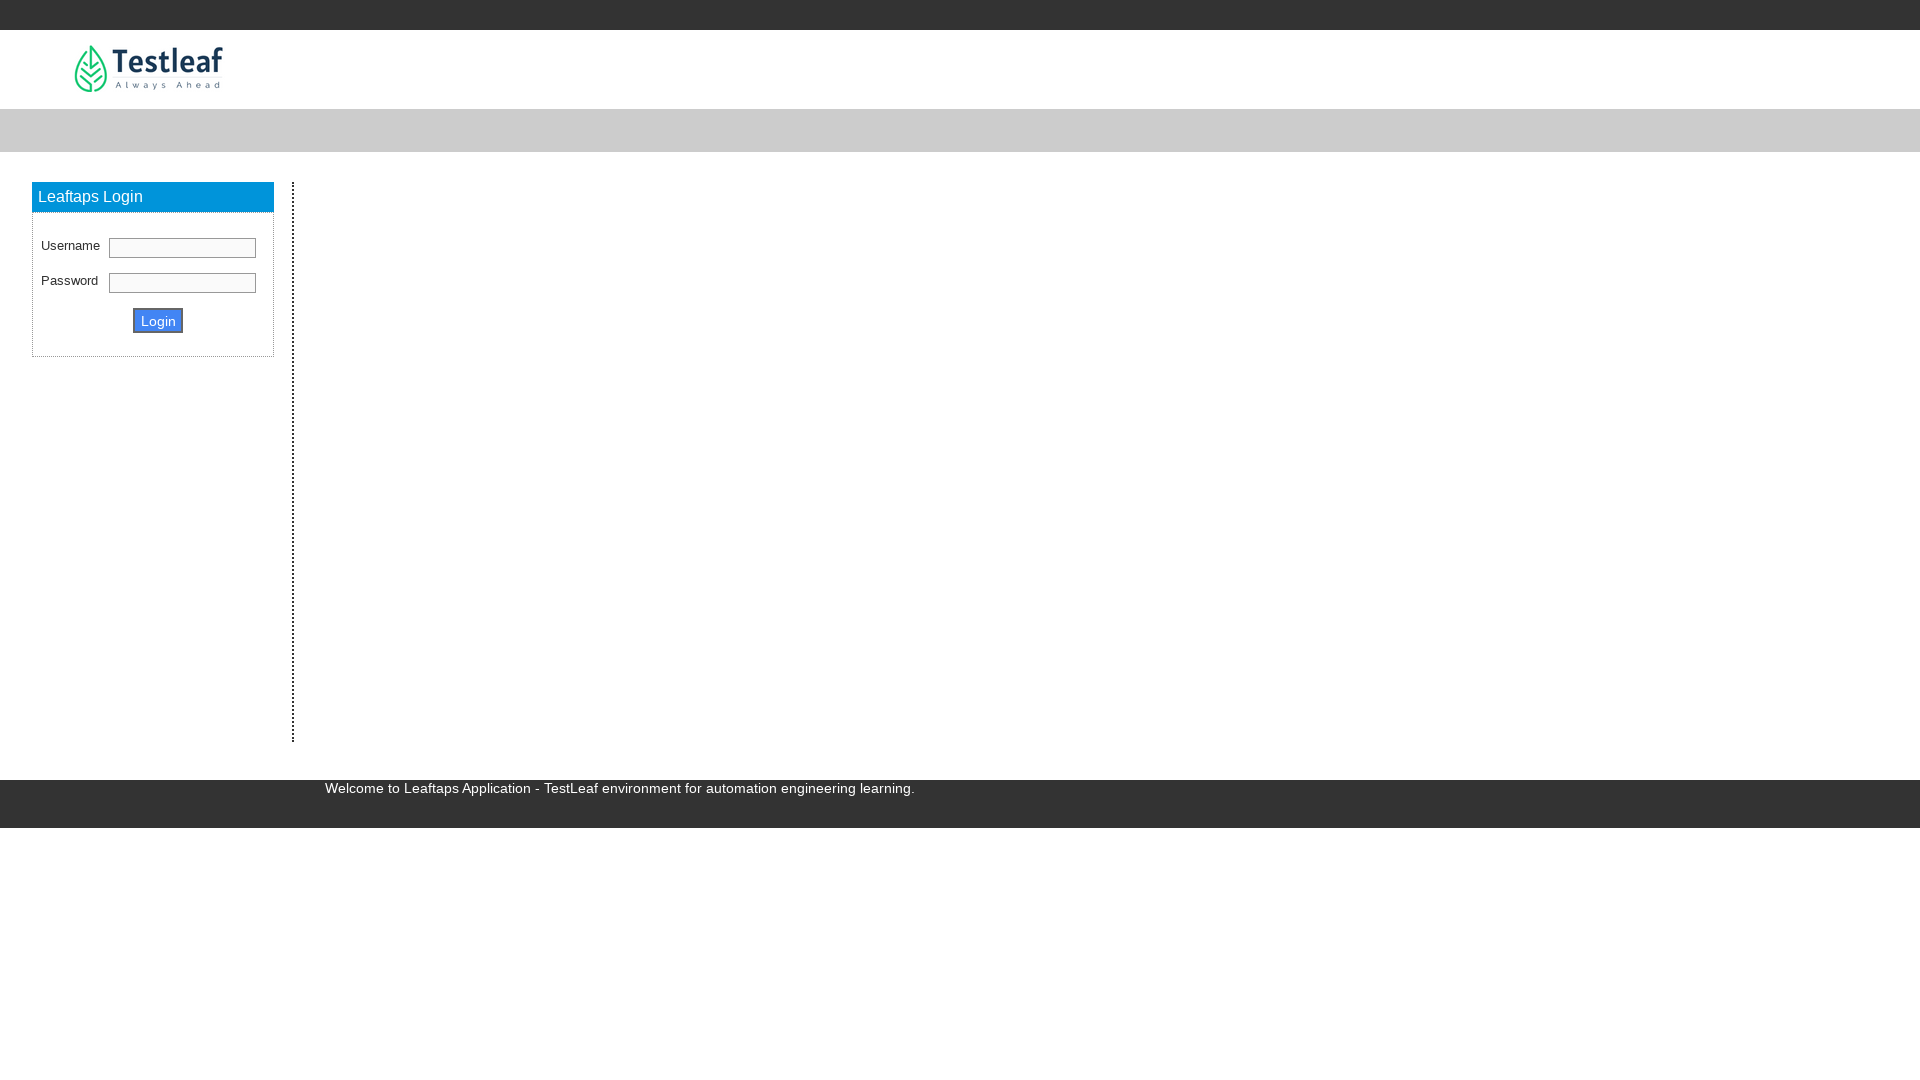

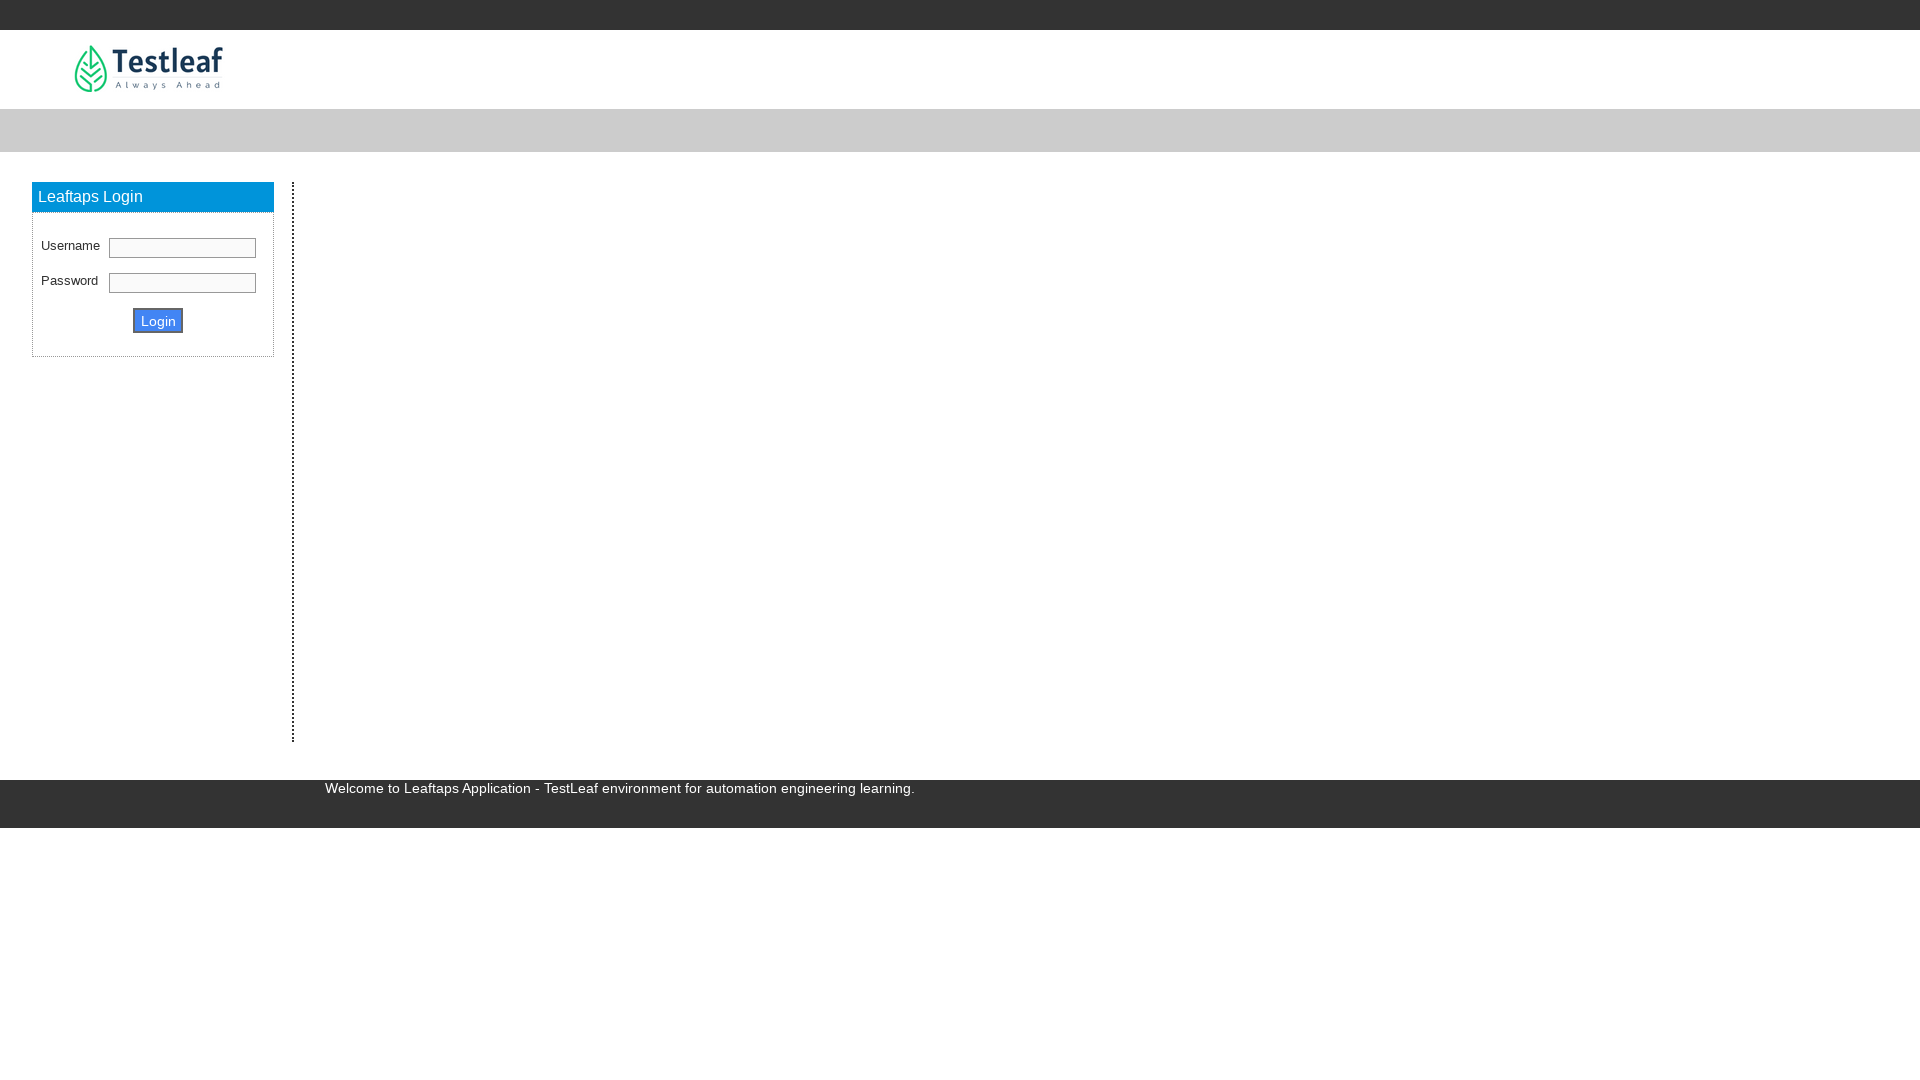